Tests checkbox states and interactions by checking element visibility, enabled status, and selection state on a checkbox demo page

Starting URL: https://samples.gwtproject.org/samples/Showcase/Showcase.html#!CwCheckBox

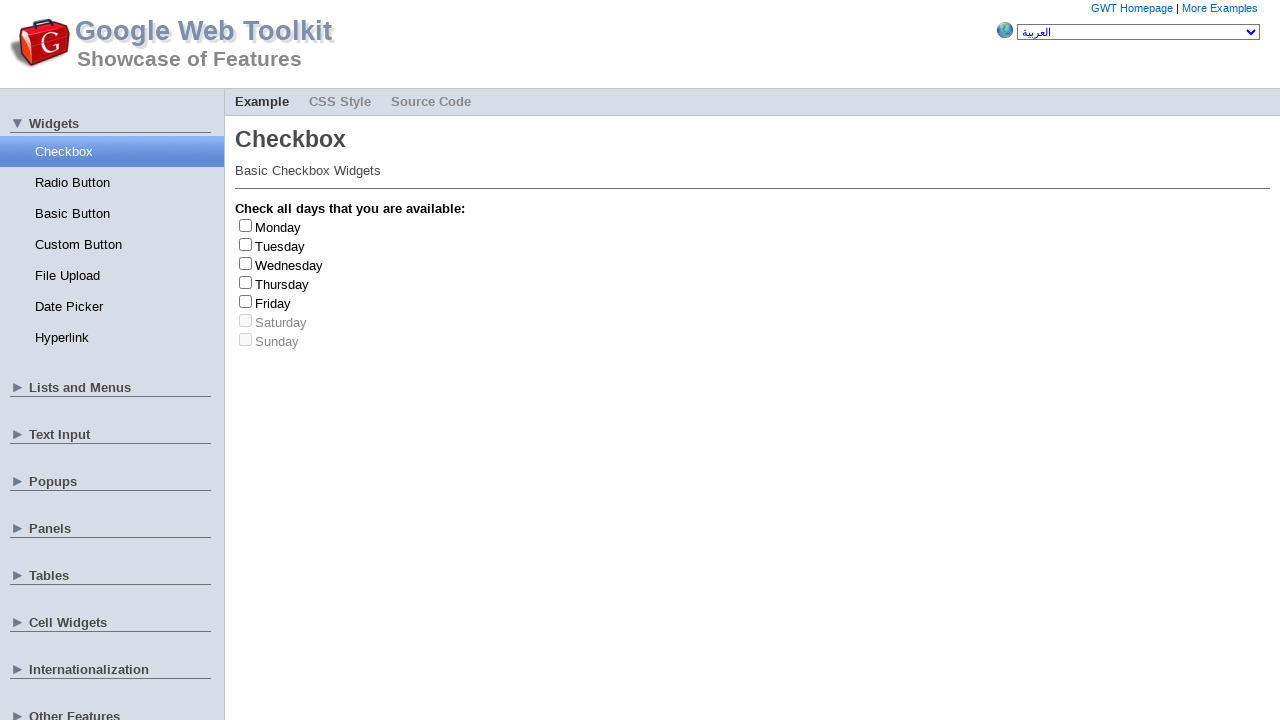

Located Tuesday checkbox element
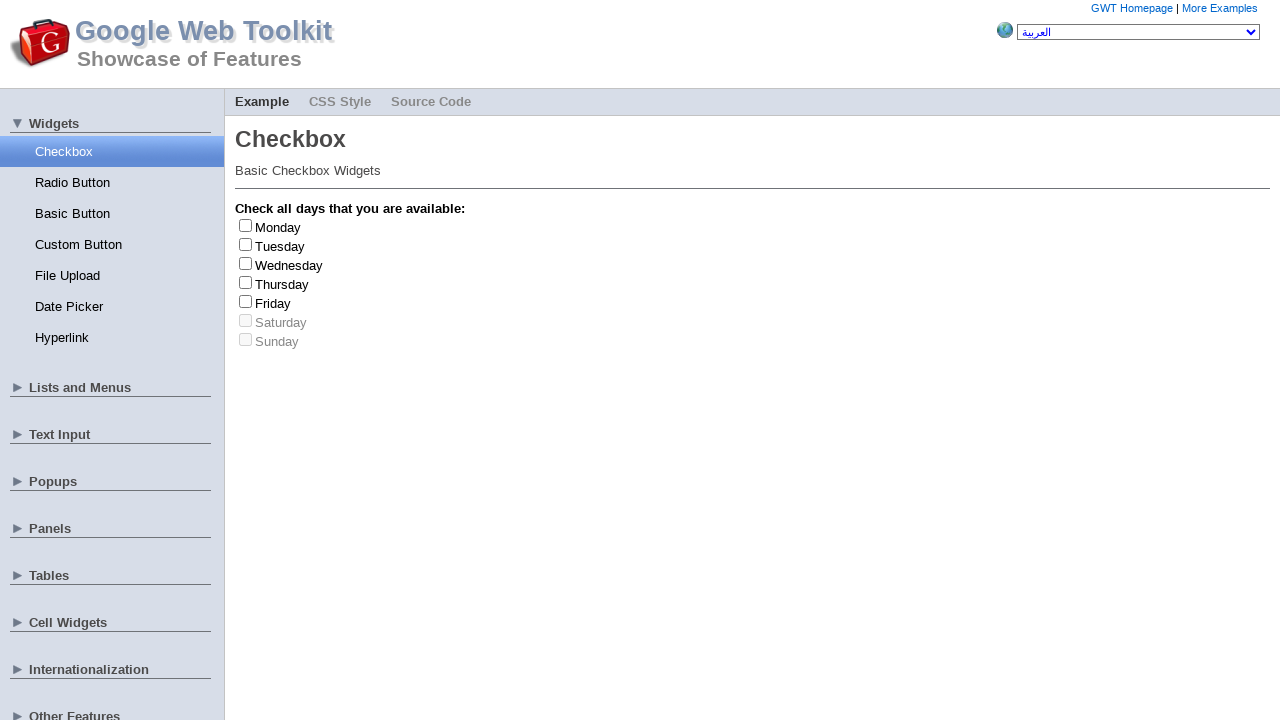

Verified Tuesday checkbox is visible
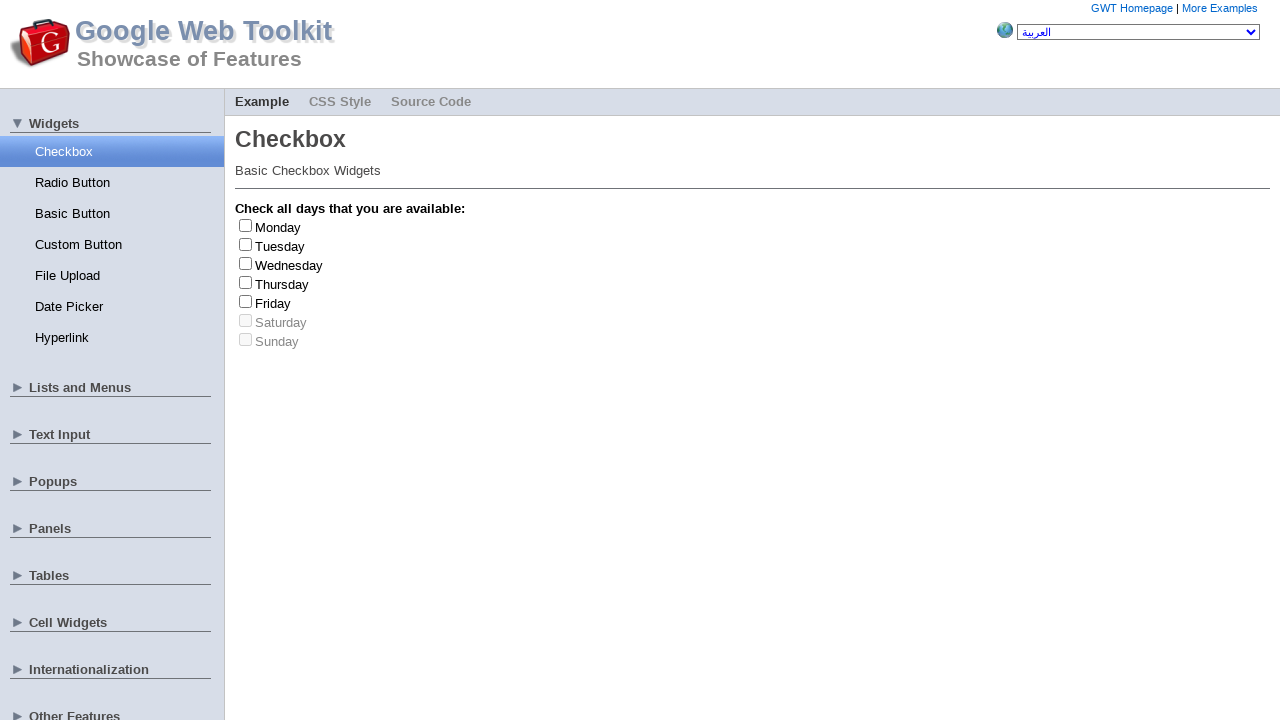

Verified Tuesday checkbox is enabled
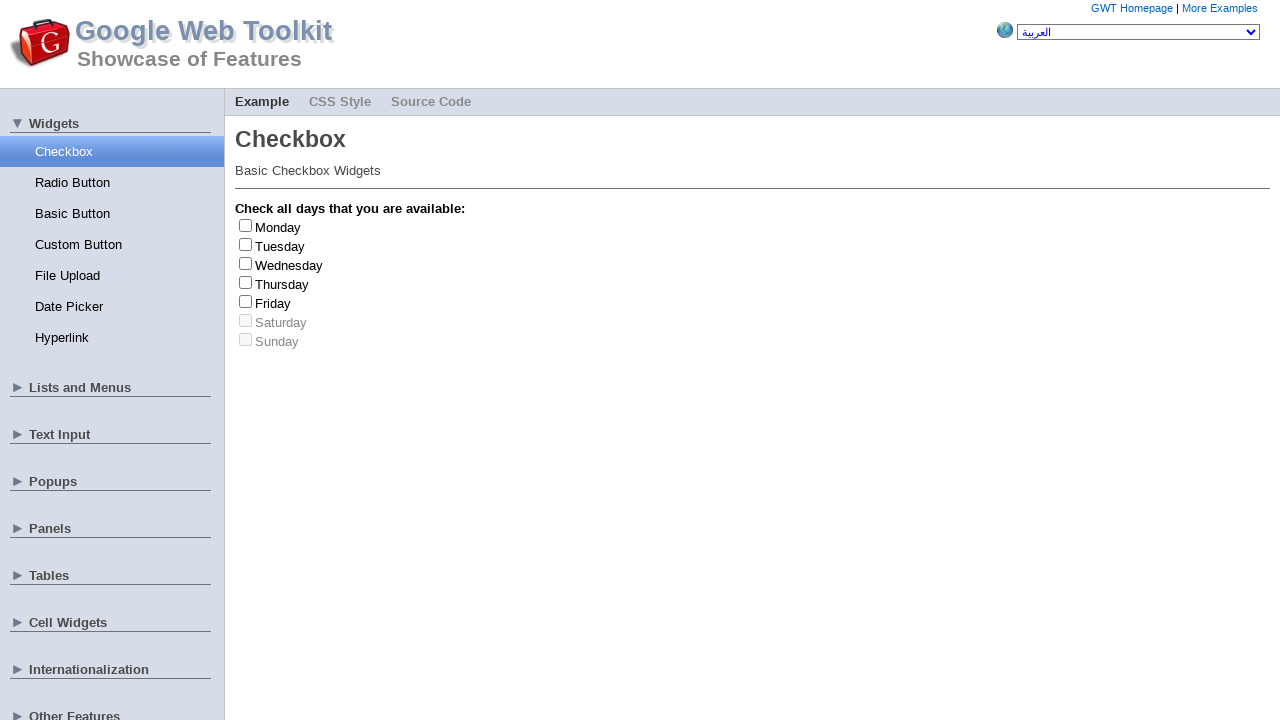

Verified Tuesday checkbox is not selected initially
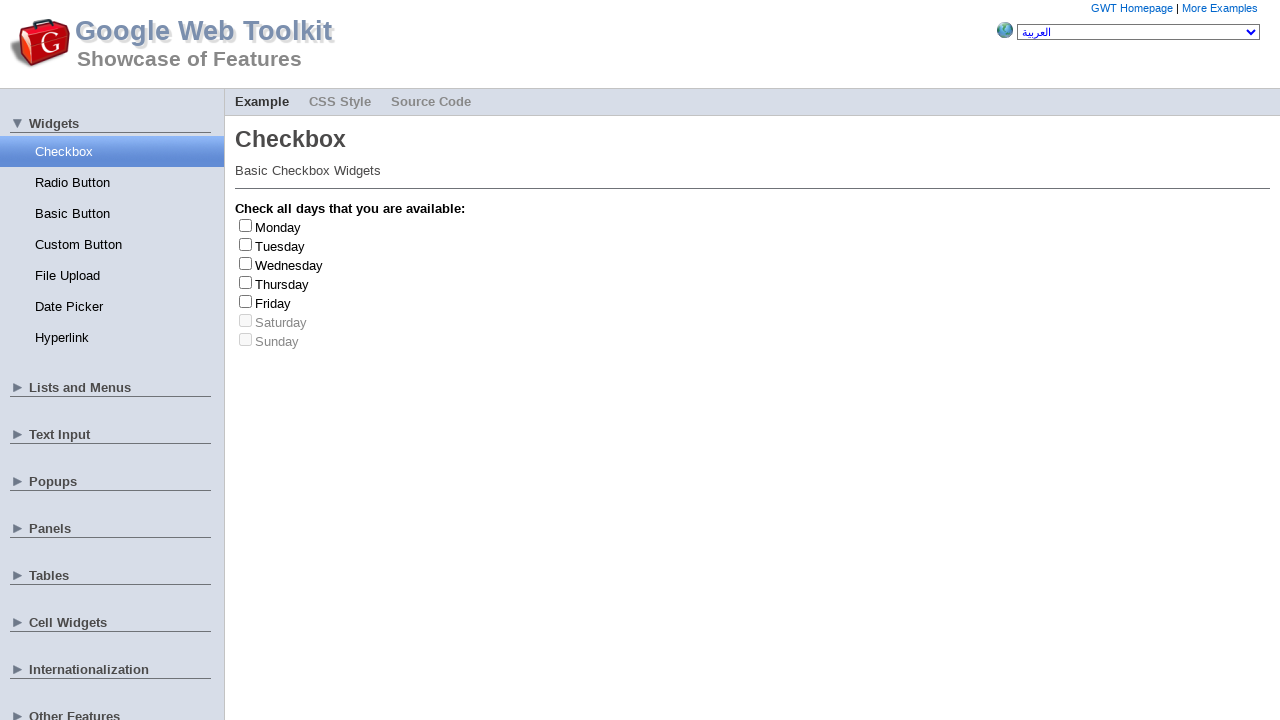

Clicked Tuesday checkbox to select it at (246, 244) on #gwt-debug-cwCheckBox-Tuesday-input
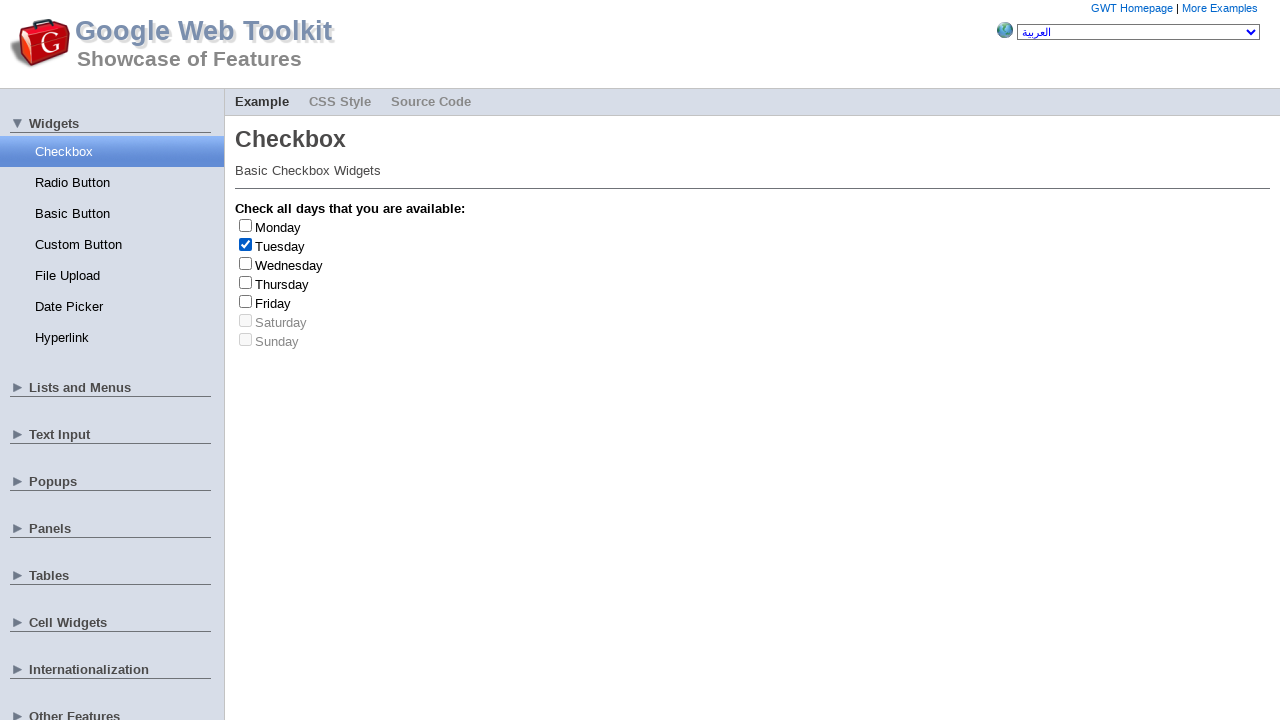

Verified Tuesday checkbox is now selected
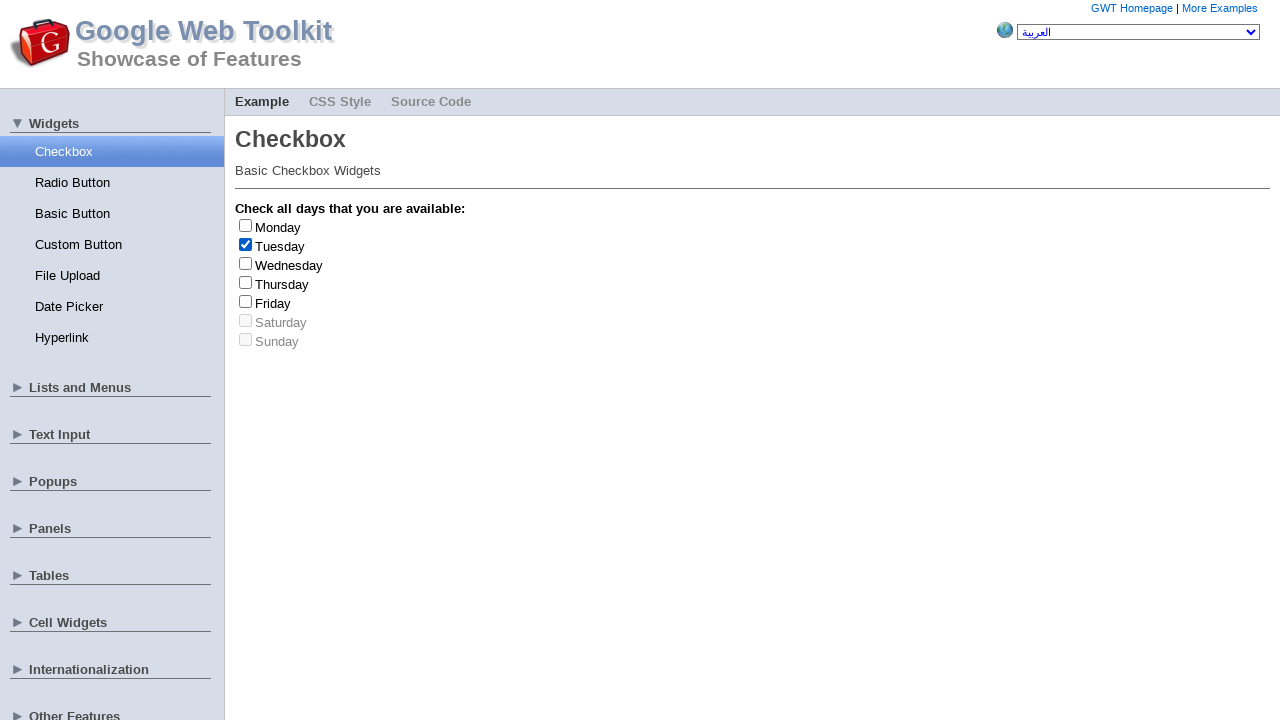

Located Saturday checkbox element
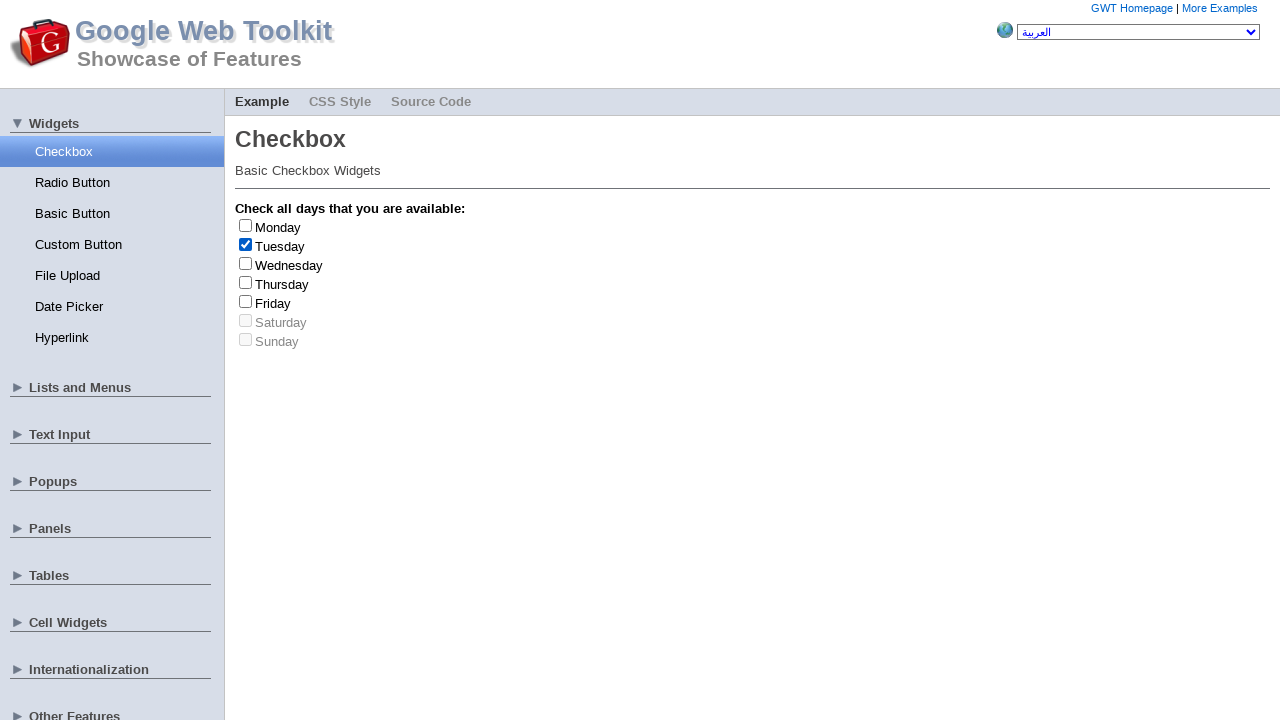

Verified Saturday checkbox is visible
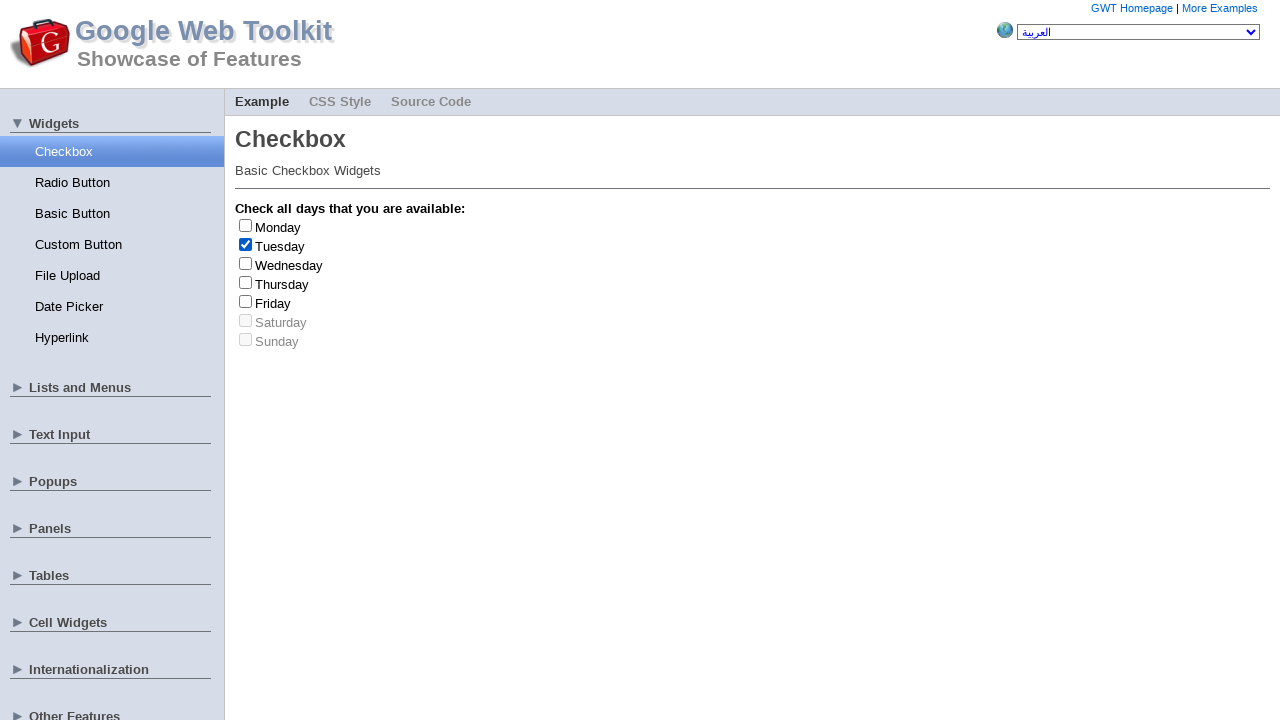

Verified Saturday checkbox is disabled
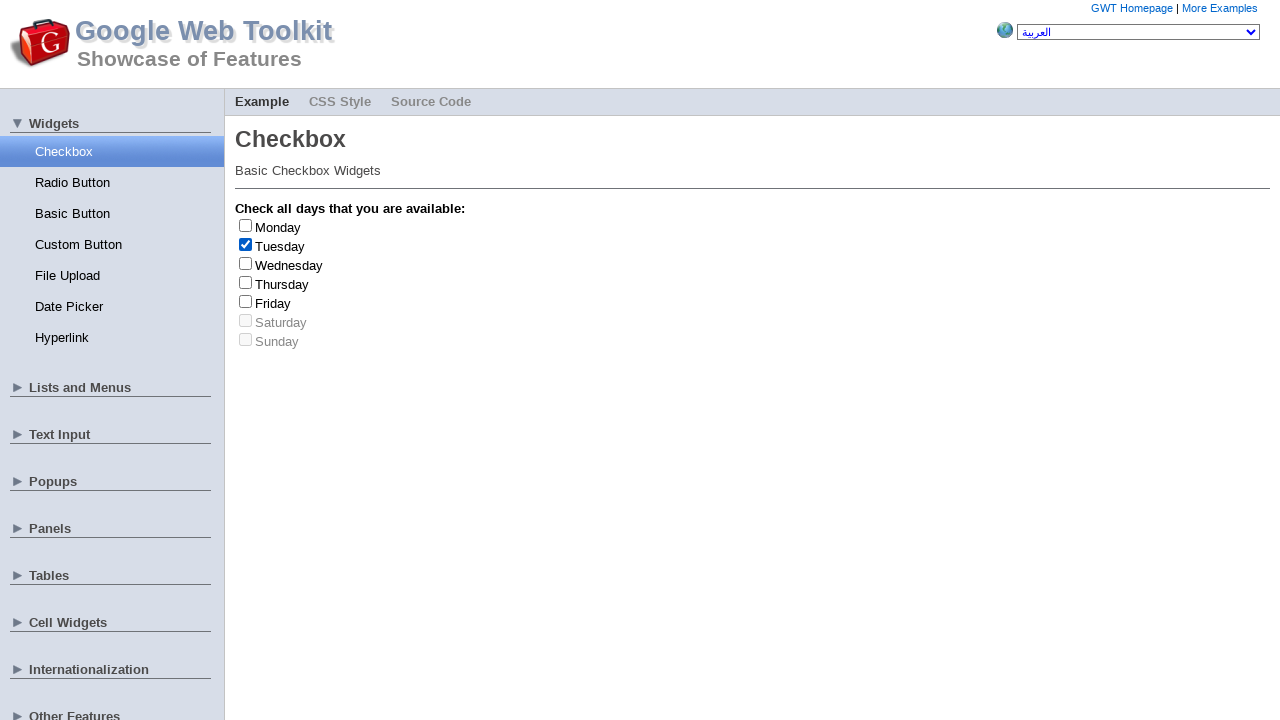

Verified Saturday checkbox is not selected
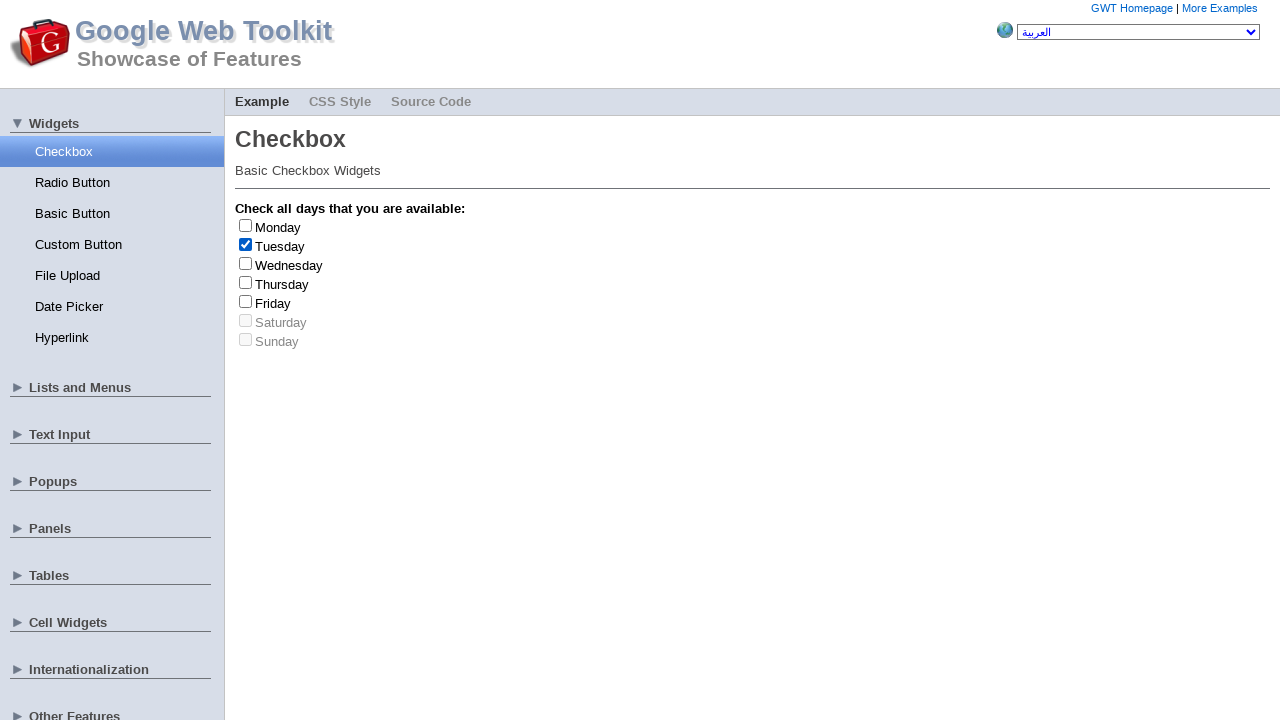

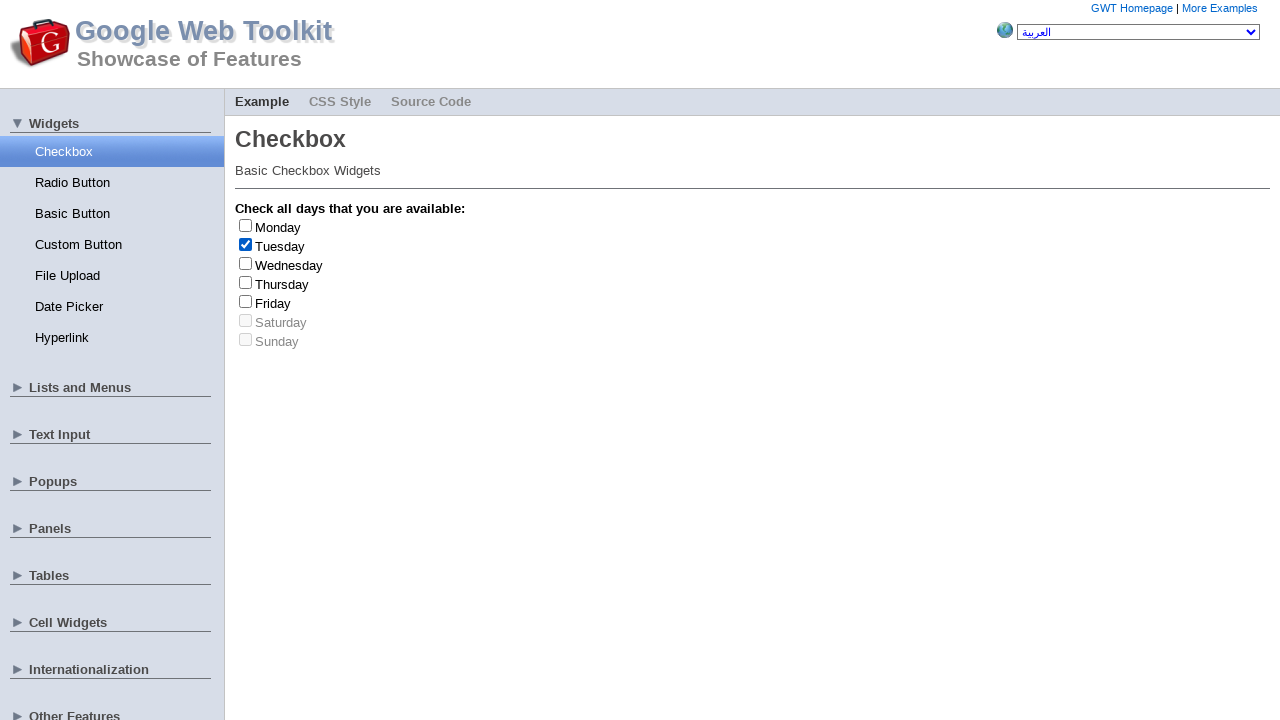